Tests editing an existing person's information by clicking the edit icon, modifying the data, and saving changes

Starting URL: https://kristinek.github.io/site/tasks/list_of_people_with_jobs.html

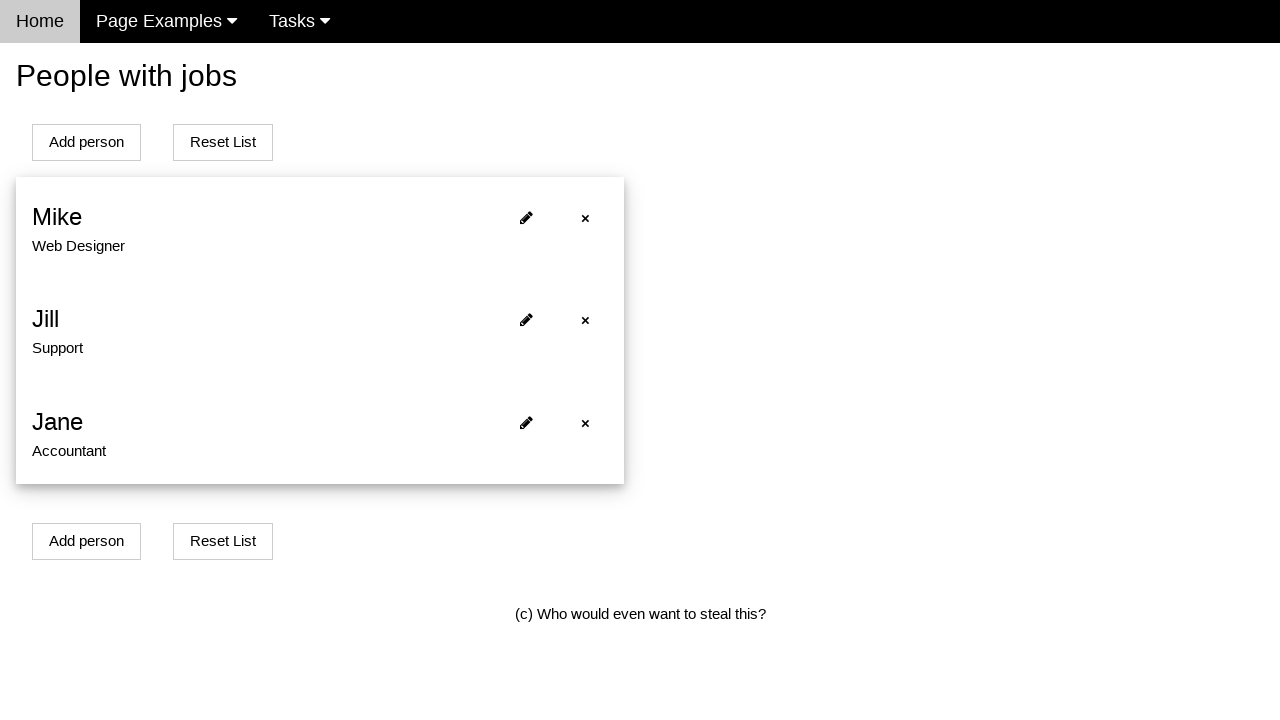

Waited for people list to load
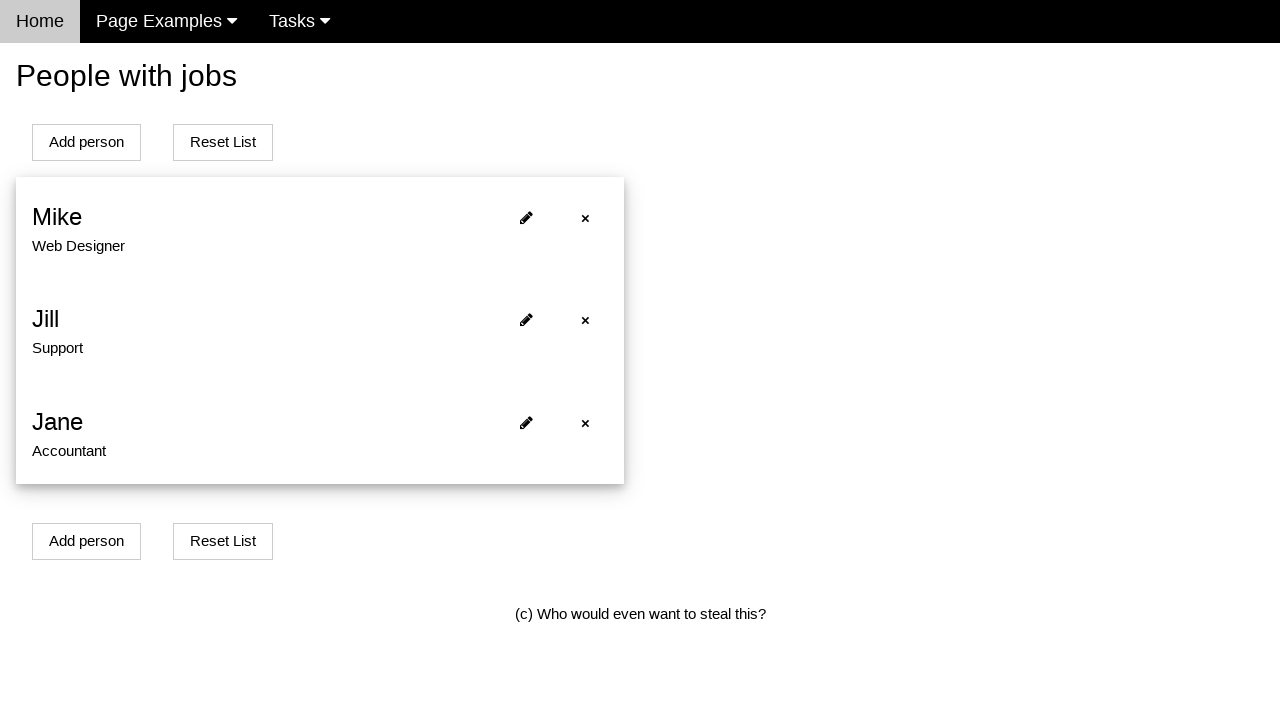

Clicked edit icon for the first person at (526, 217) on .fa-pencil >> nth=0
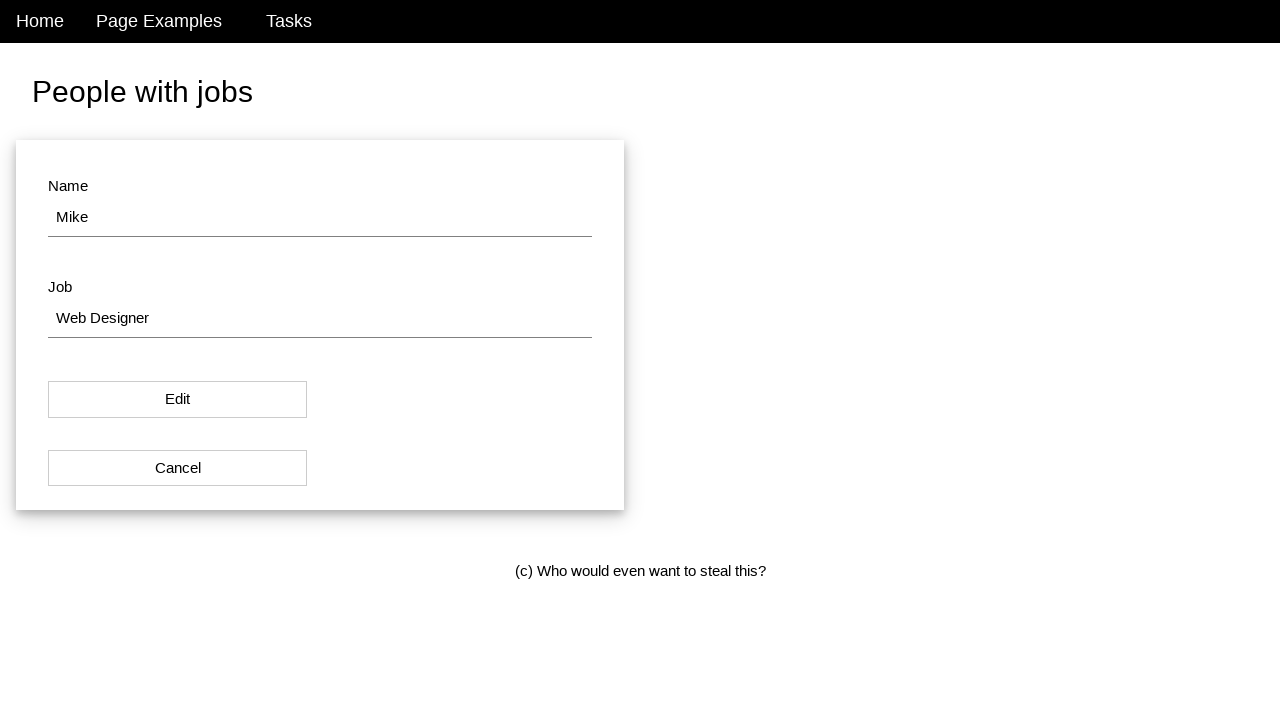

Updated name field to 'Jane Doe' on #name
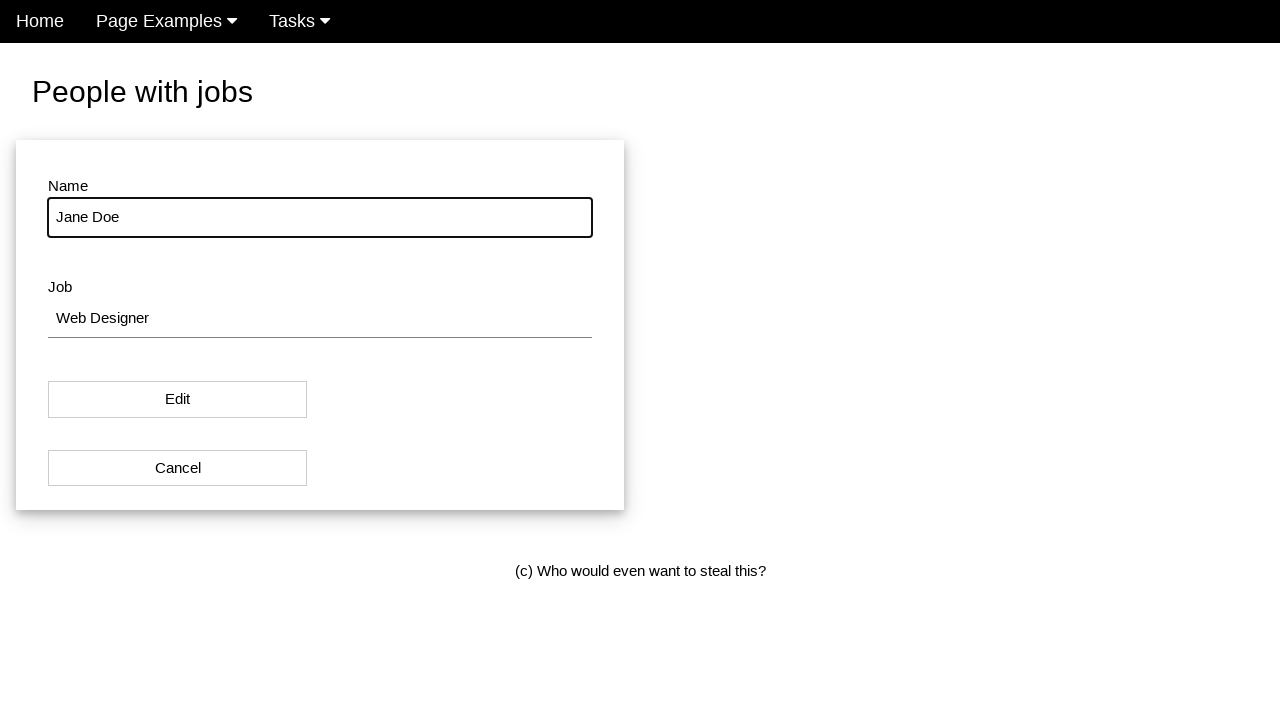

Updated job field to 'Product Manager' on #job
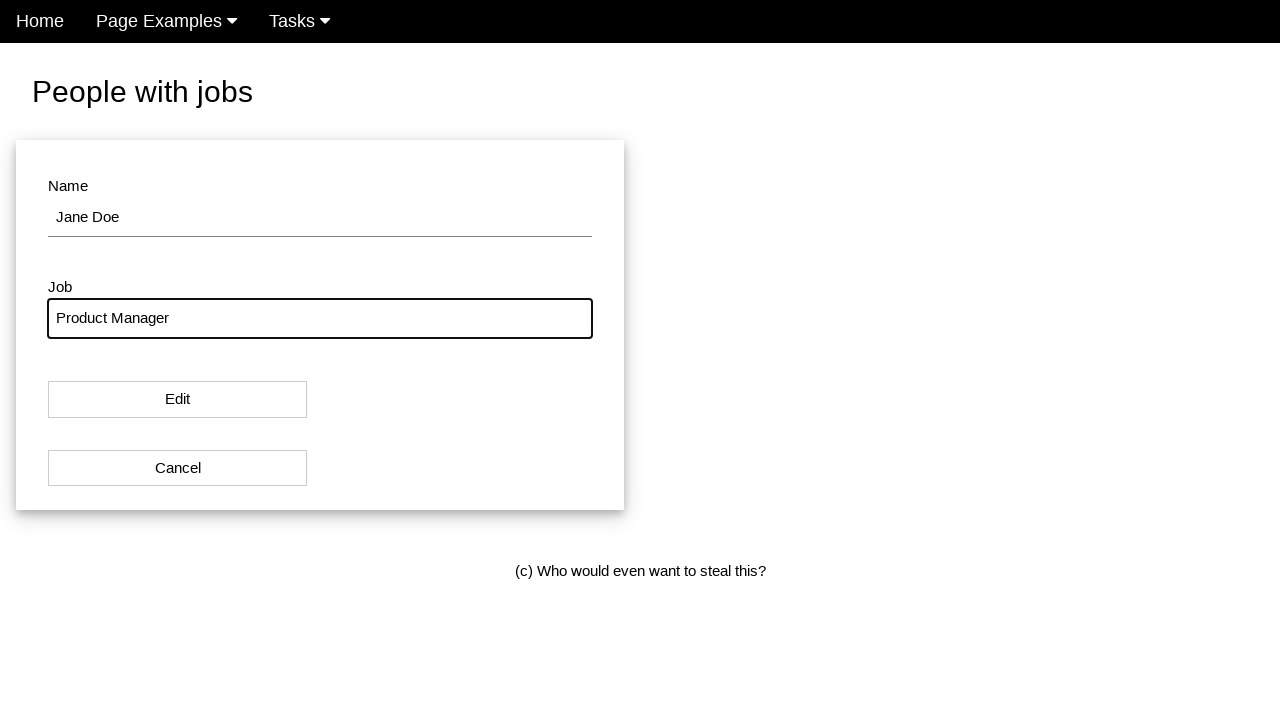

Clicked Edit button to save changes at (178, 400) on xpath=//*[@id='modal_button' and contains(text(), 'Edit')]
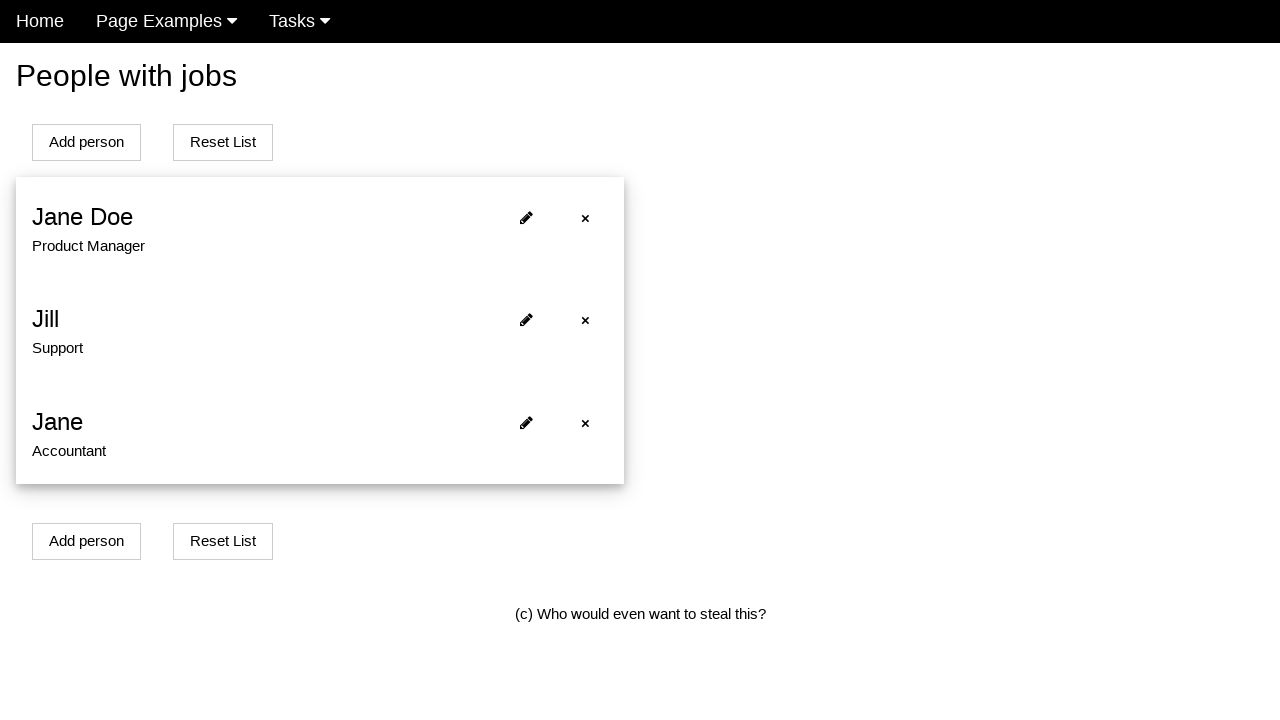

Verified updated people list loaded
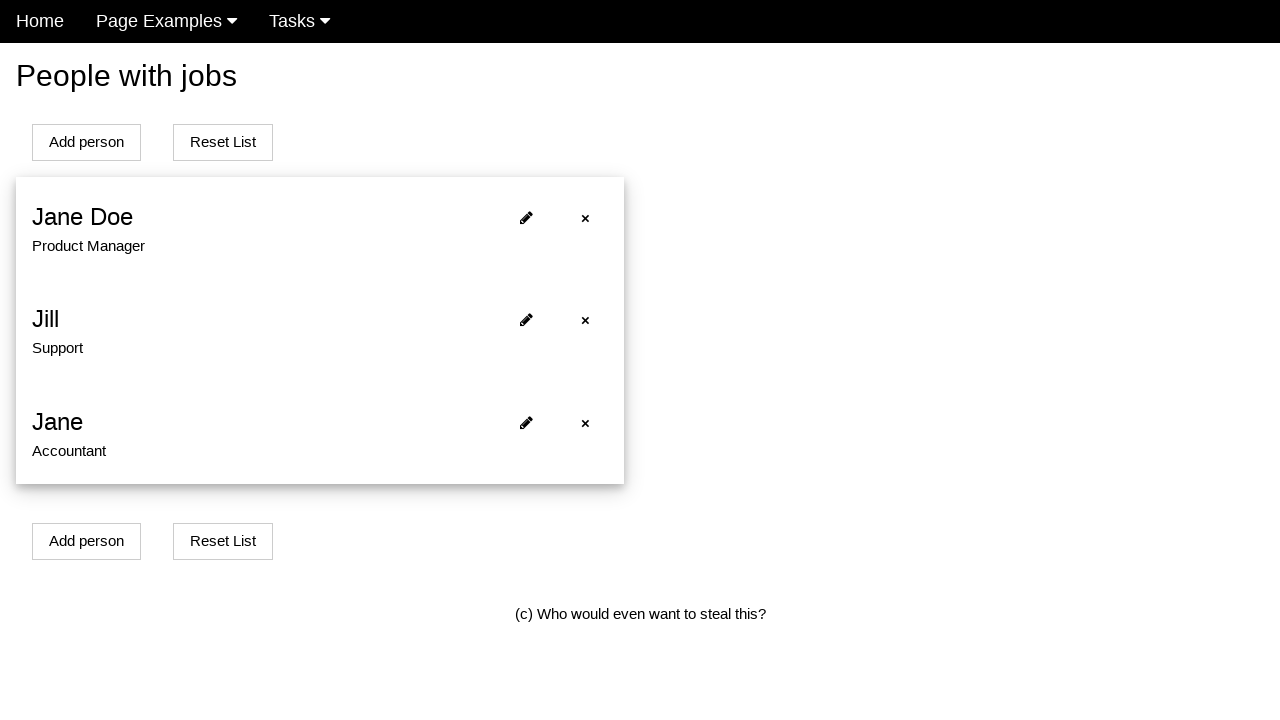

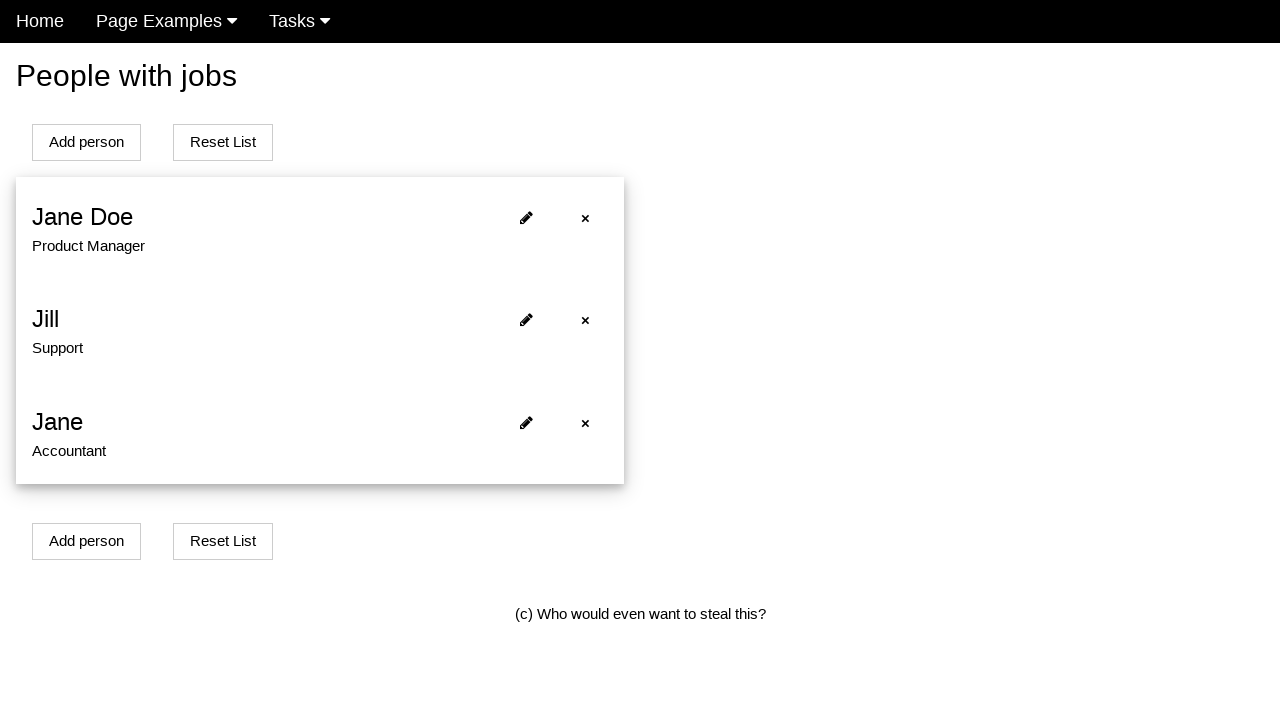